Tests checkbox functionality by verifying default states, clicking to toggle both checkboxes, and confirming the changed states

Starting URL: https://practice.cydeo.com/checkboxes

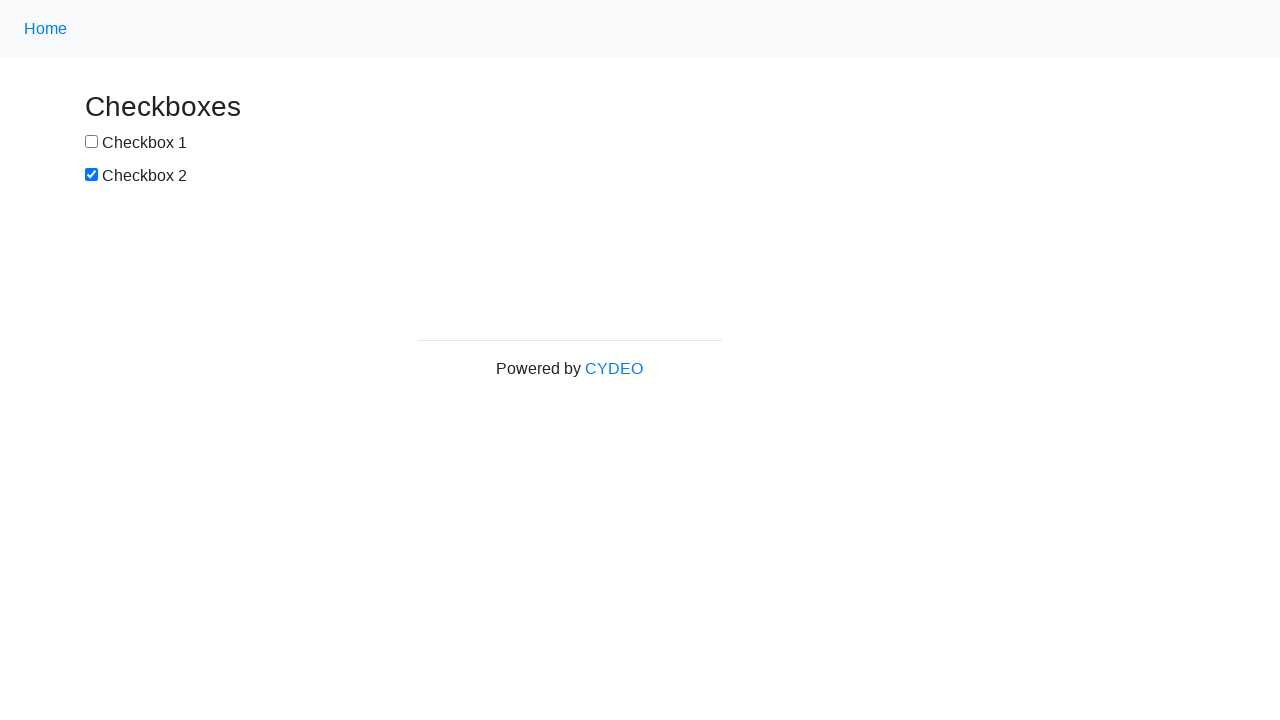

Located checkbox #1 element
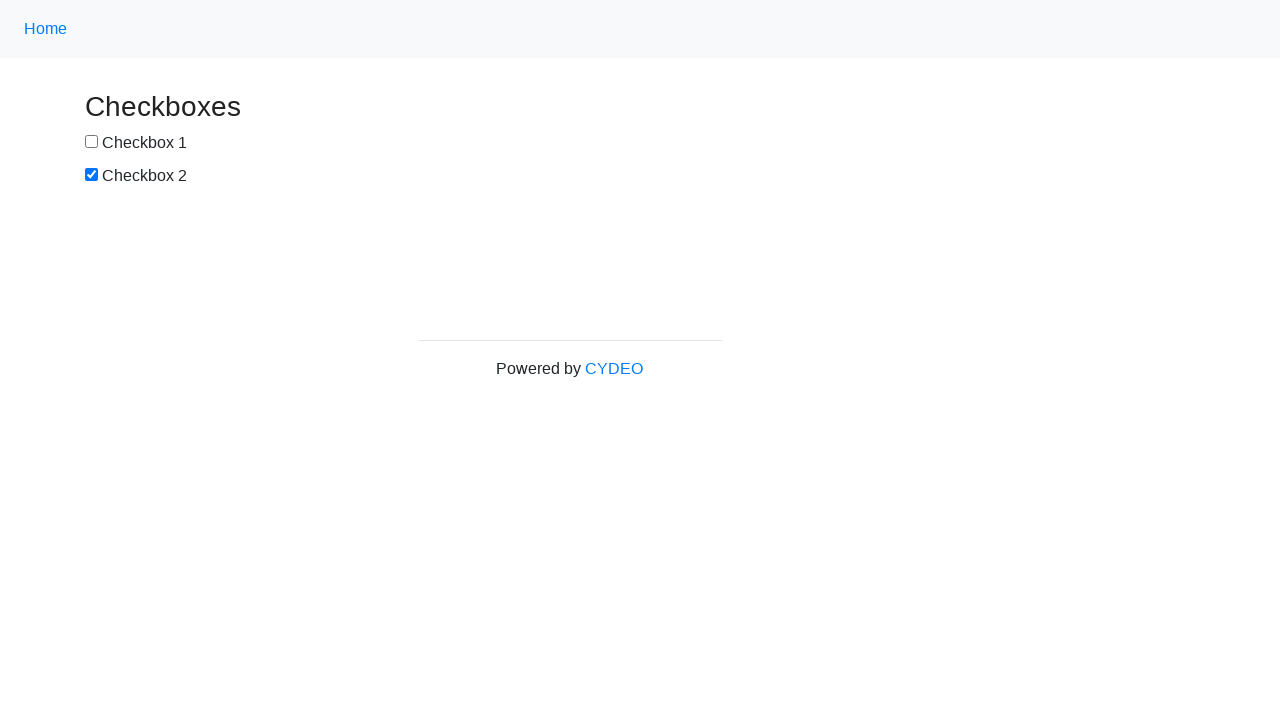

Verified checkbox #1 is NOT selected by default
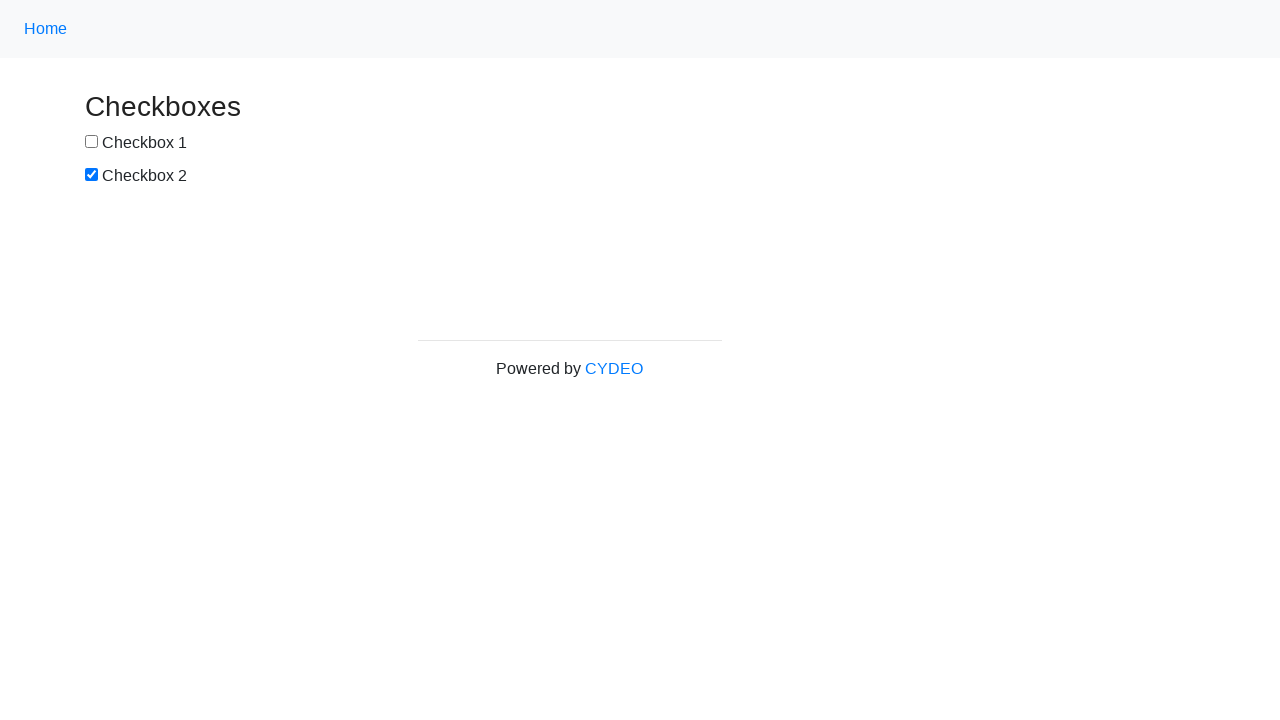

Located checkbox #2 element
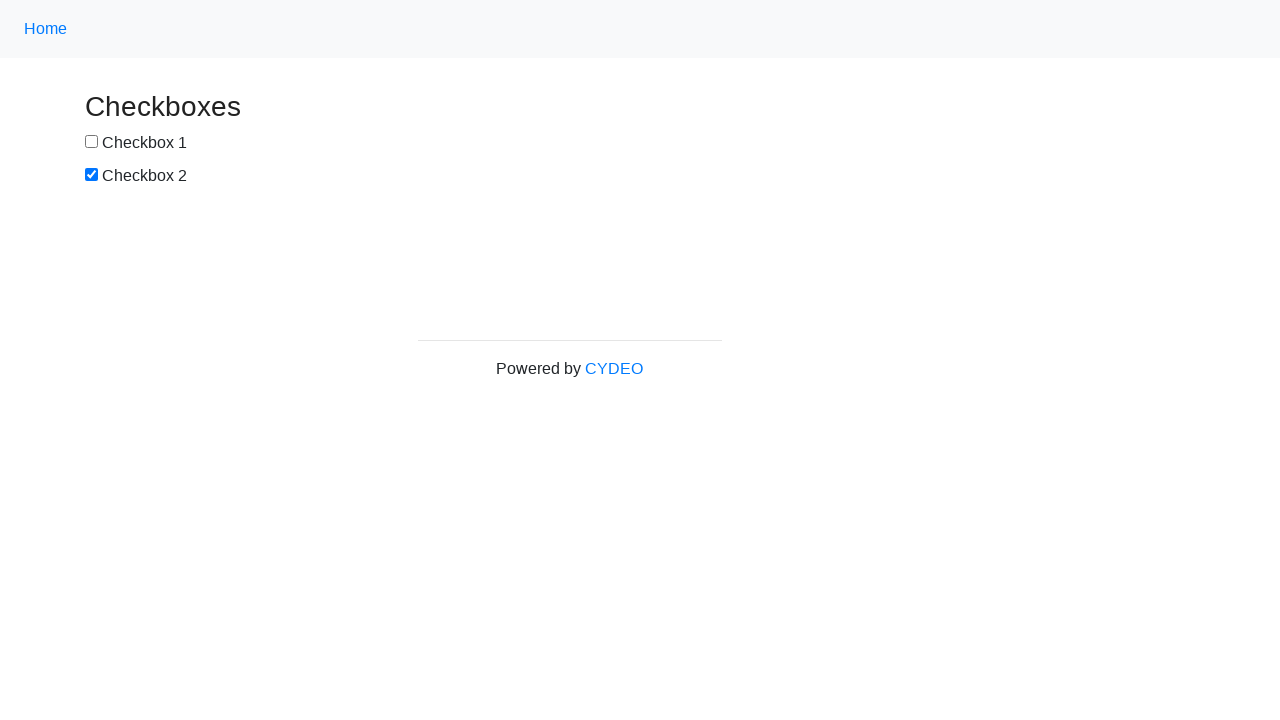

Verified checkbox #2 IS selected by default
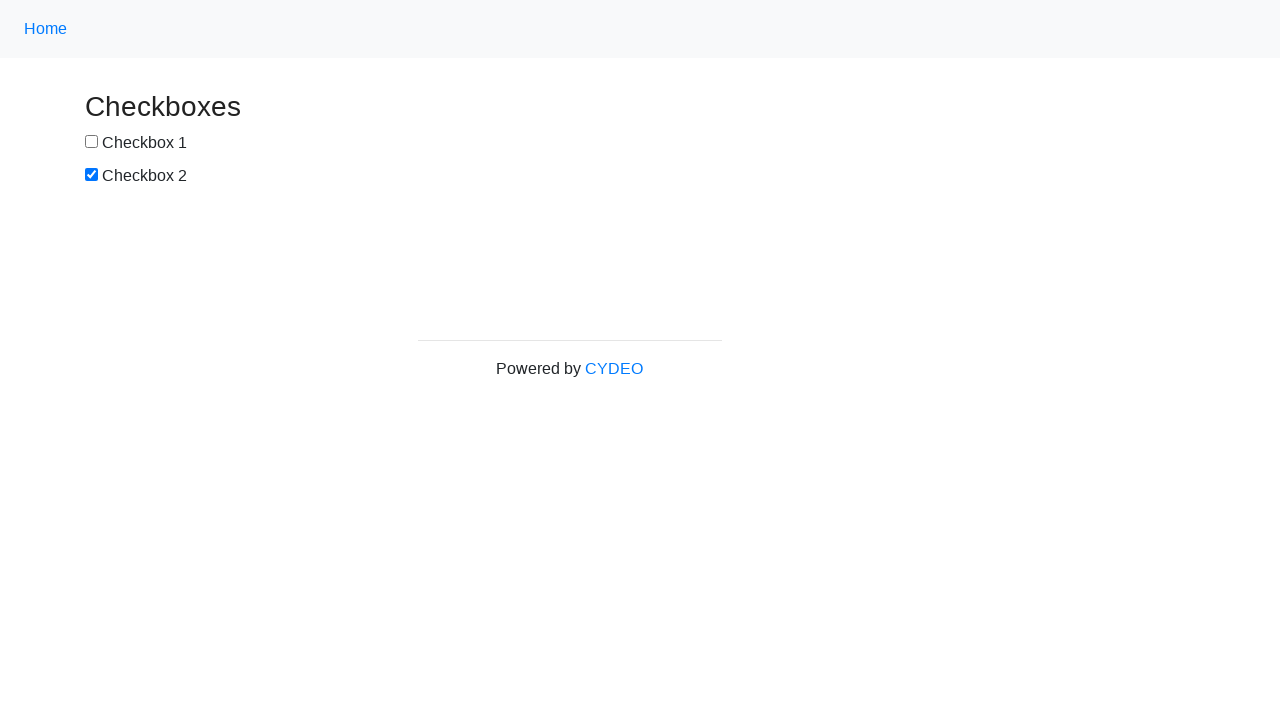

Clicked checkbox #1 to select it at (92, 142) on input[name='checkbox1']
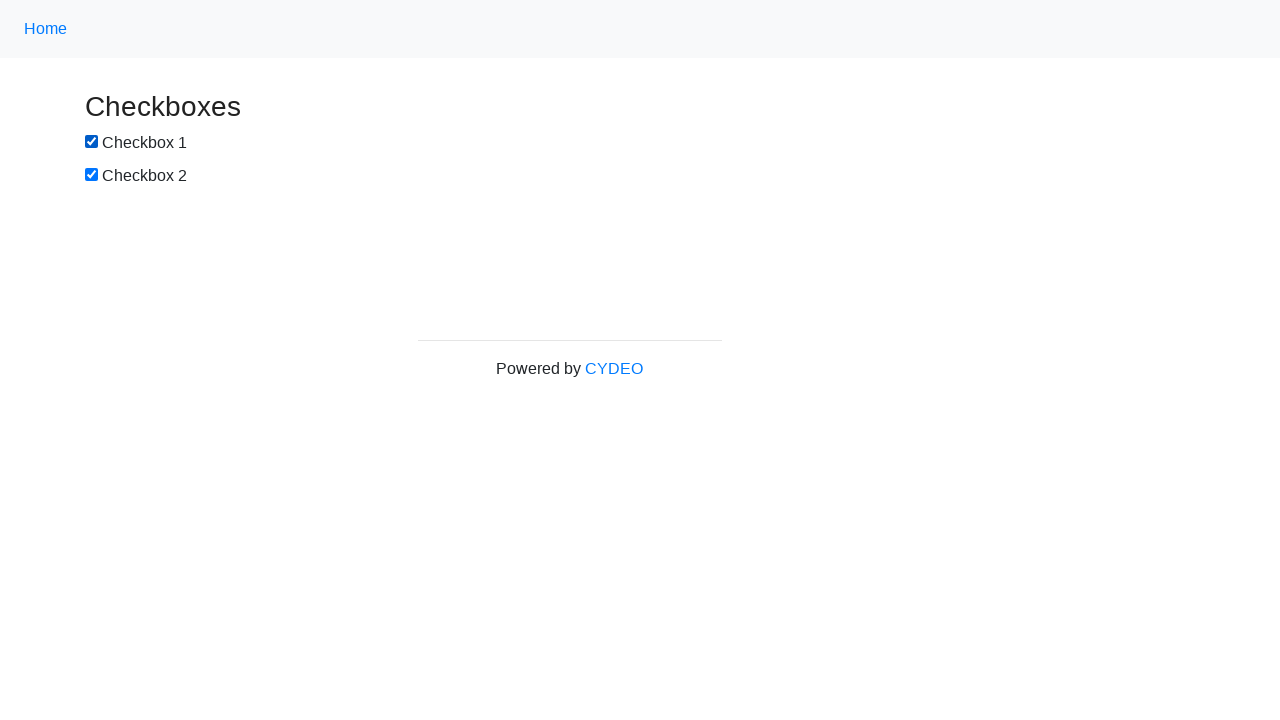

Clicked checkbox #2 to deselect it at (92, 175) on input[name='checkbox2']
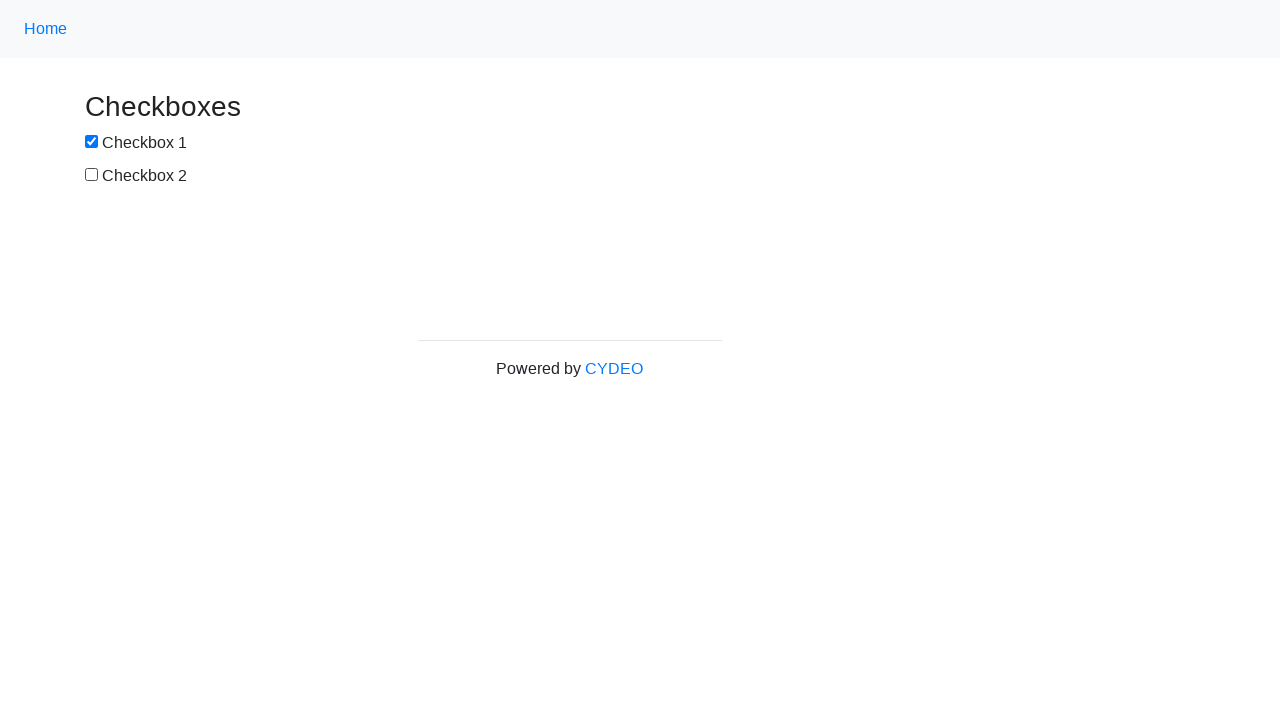

Verified checkbox #1 is now SELECTED after clicking
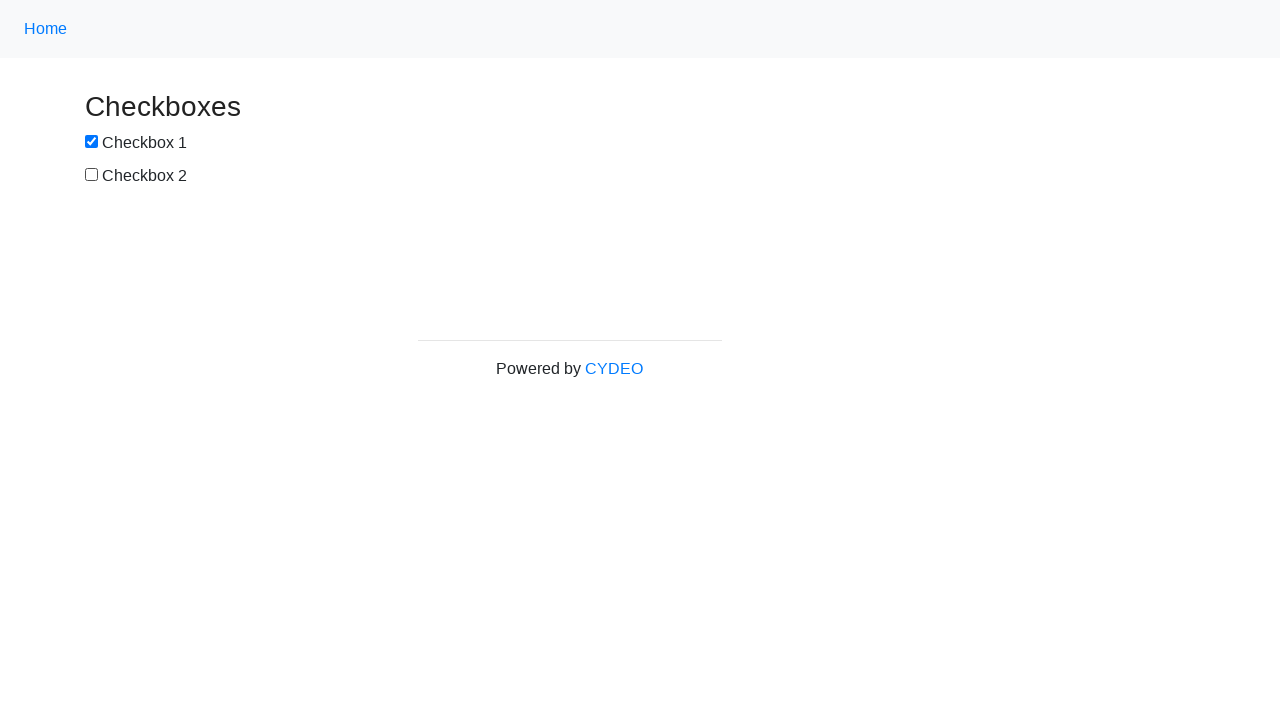

Verified checkbox #2 is now NOT selected after clicking
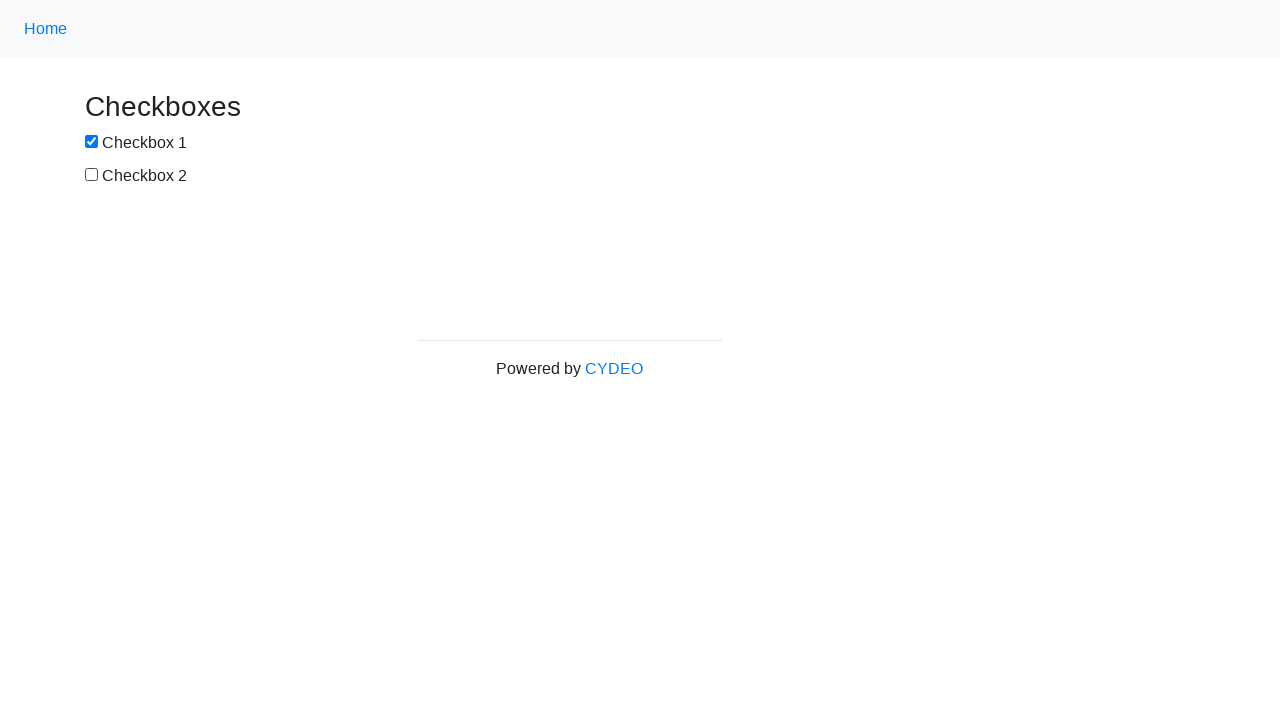

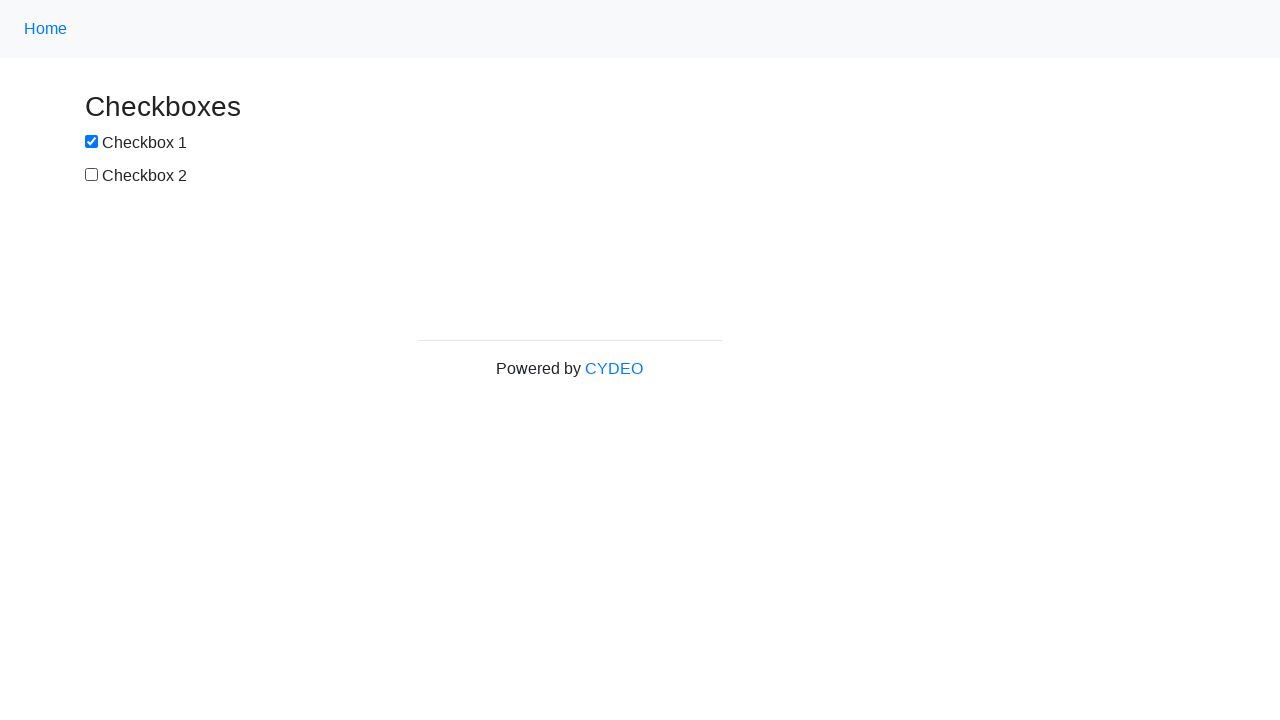